Navigates to Selenium website, opens the Downloads link in a new tab, and switches to that tab

Starting URL: https://www.selenium.dev/

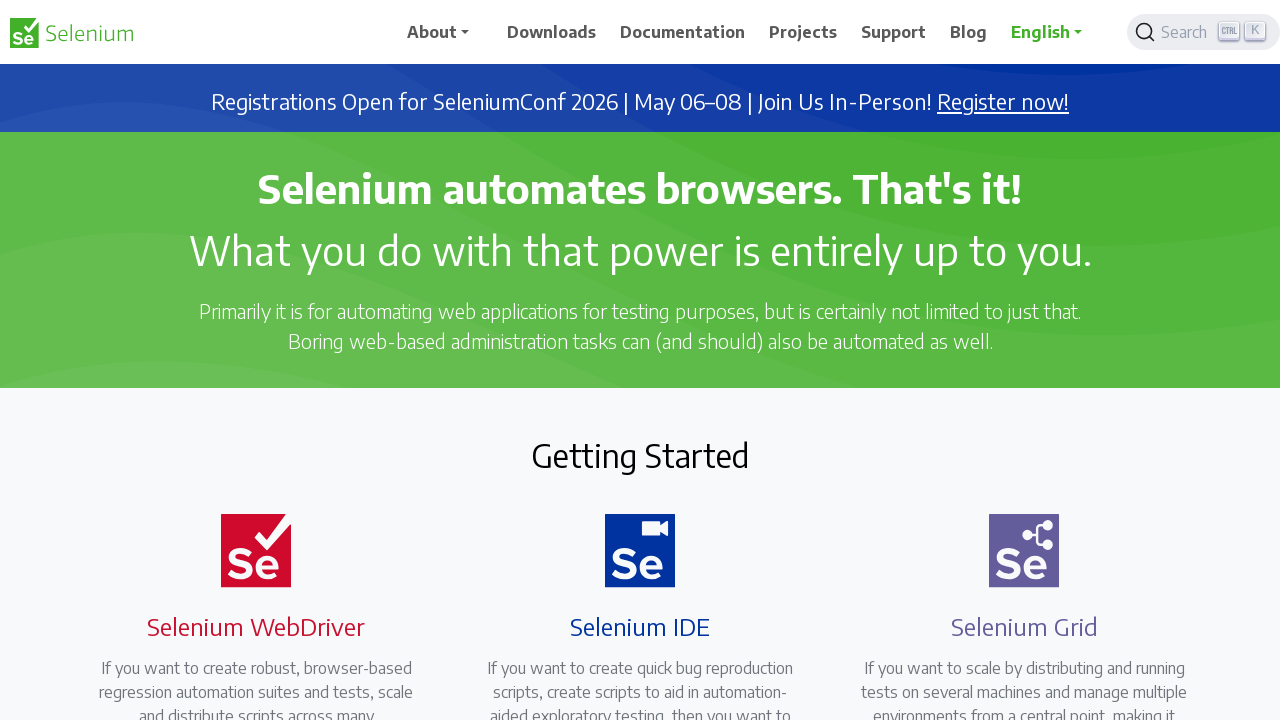

Navigated to Selenium website
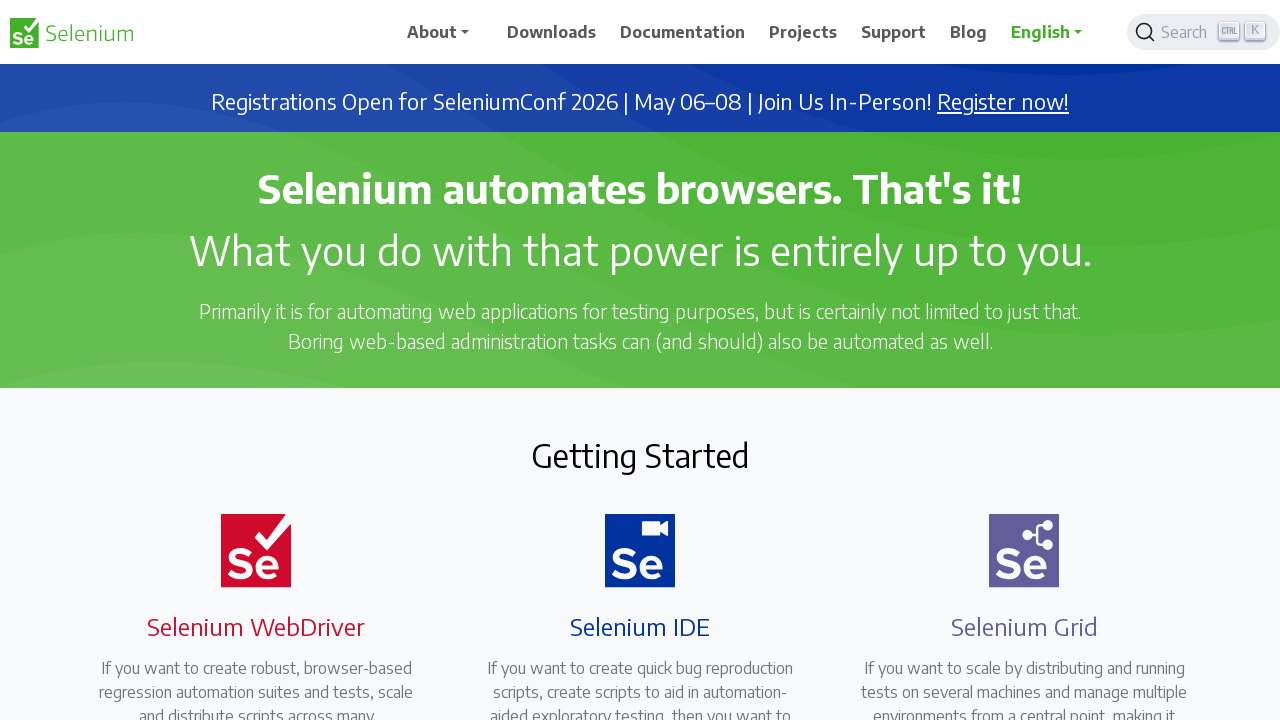

Ctrl+clicked Downloads link to open in new tab at (552, 32) on //span[.='Downloads']
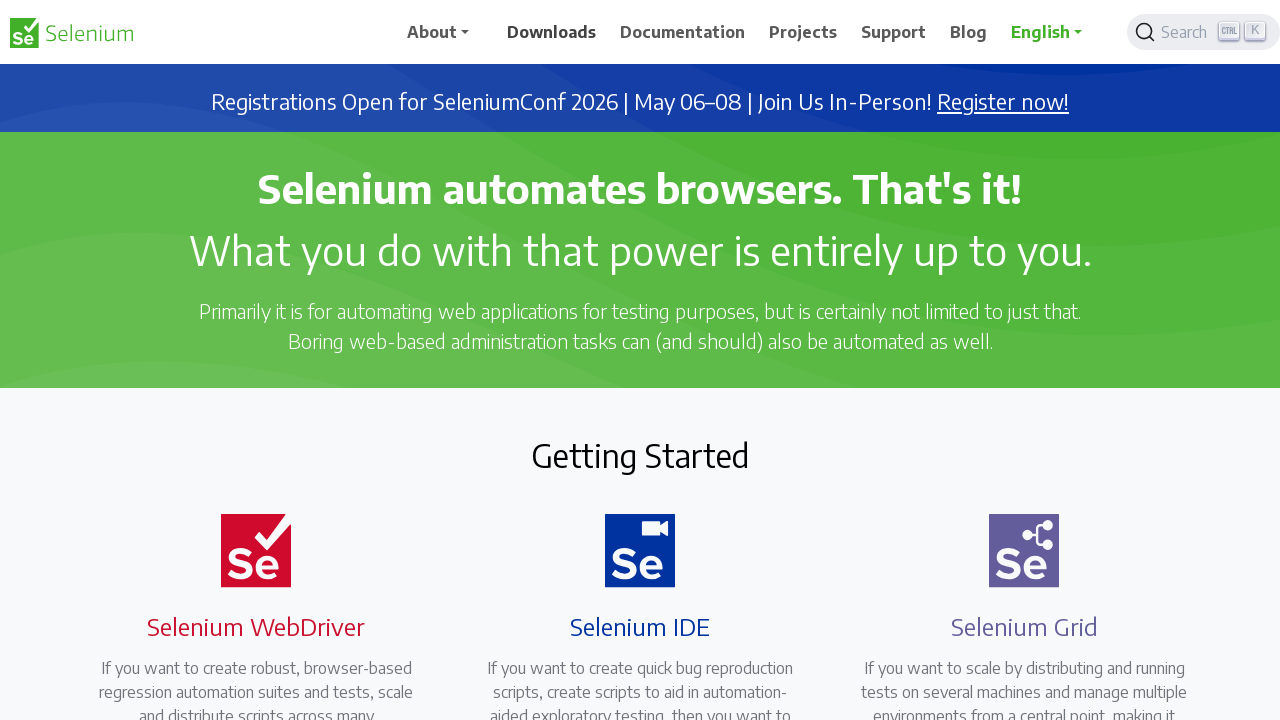

Obtained reference to new tab
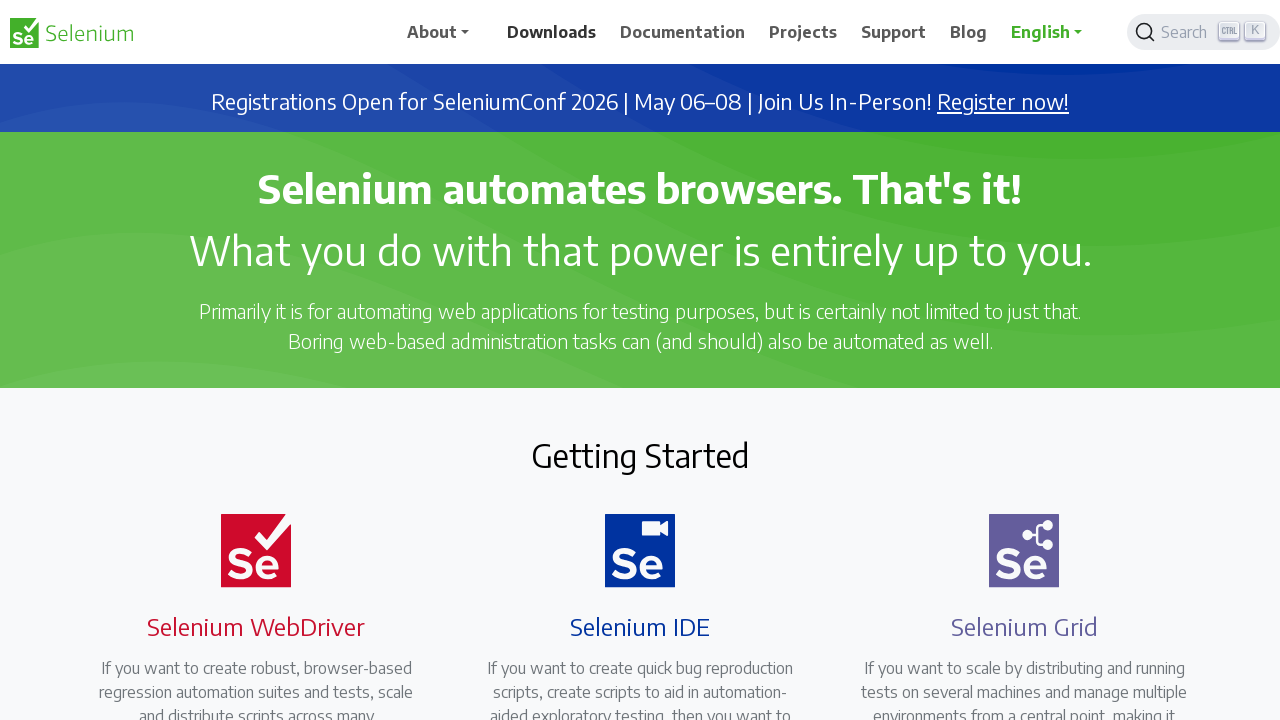

New tab finished loading
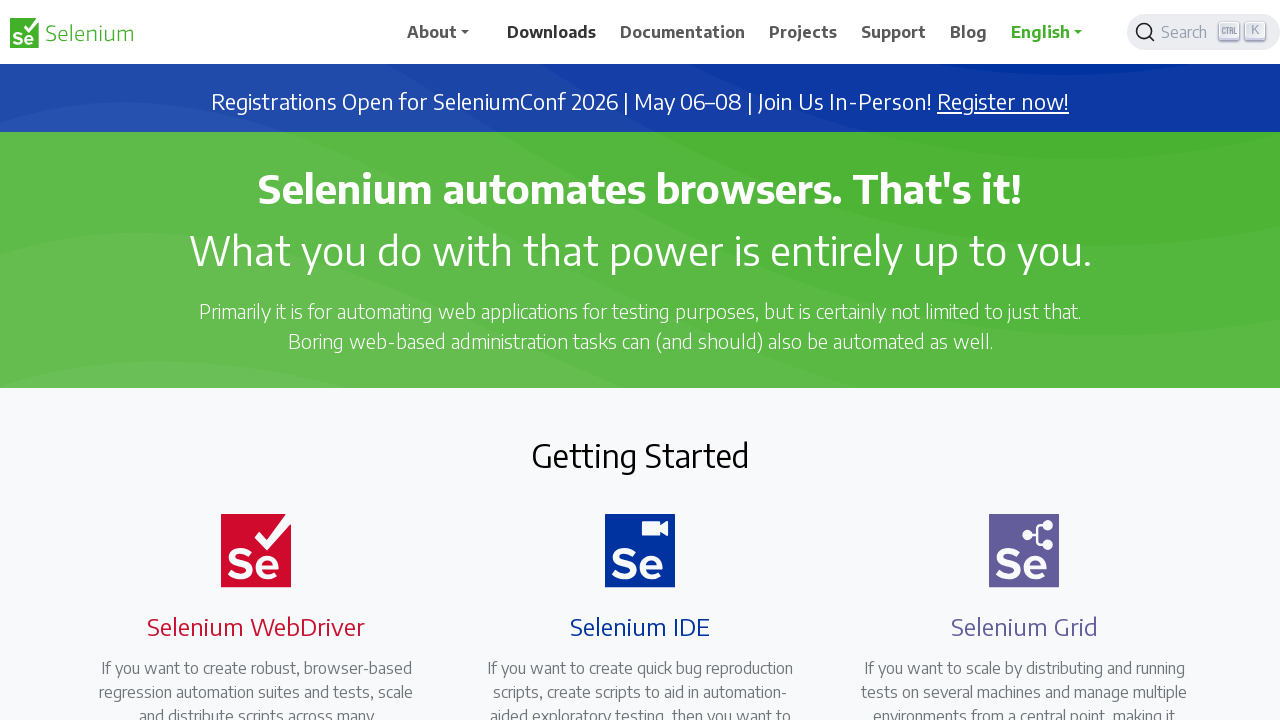

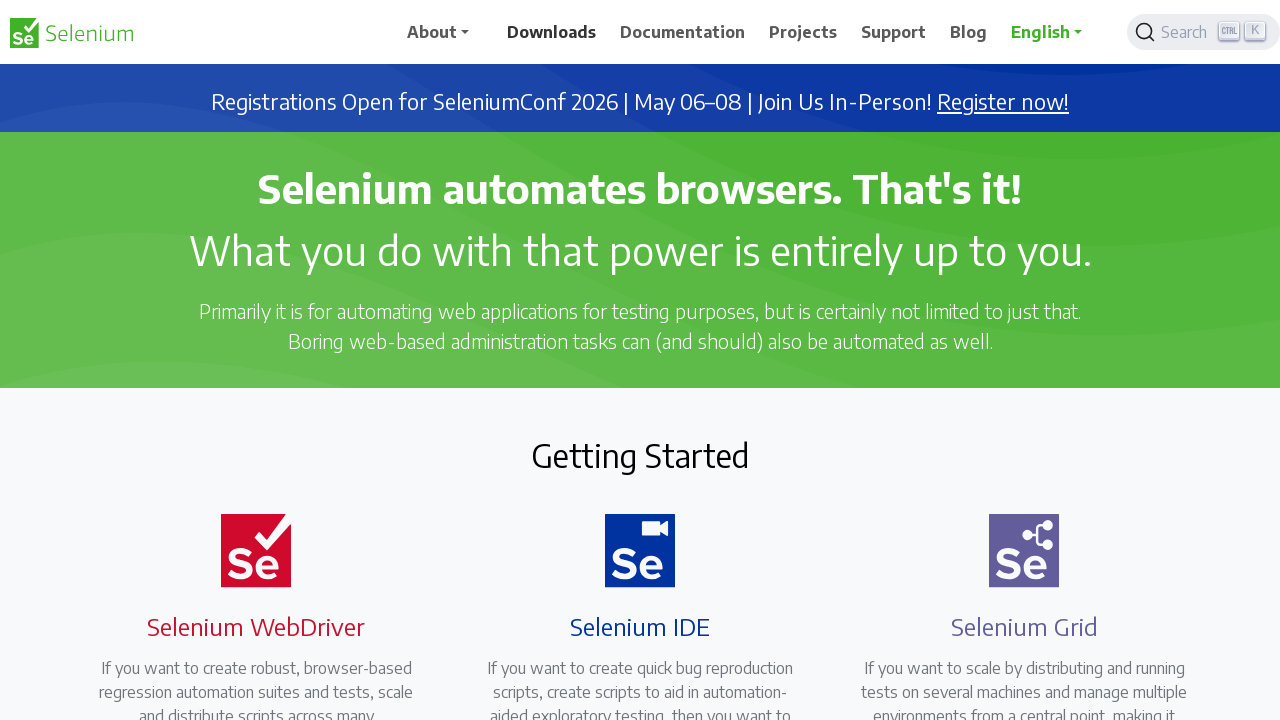